Tests JavaScript alert handling by clicking a button that triggers an alert and then accepting/dismissing the alert dialog

Starting URL: https://demoqa.com/alerts

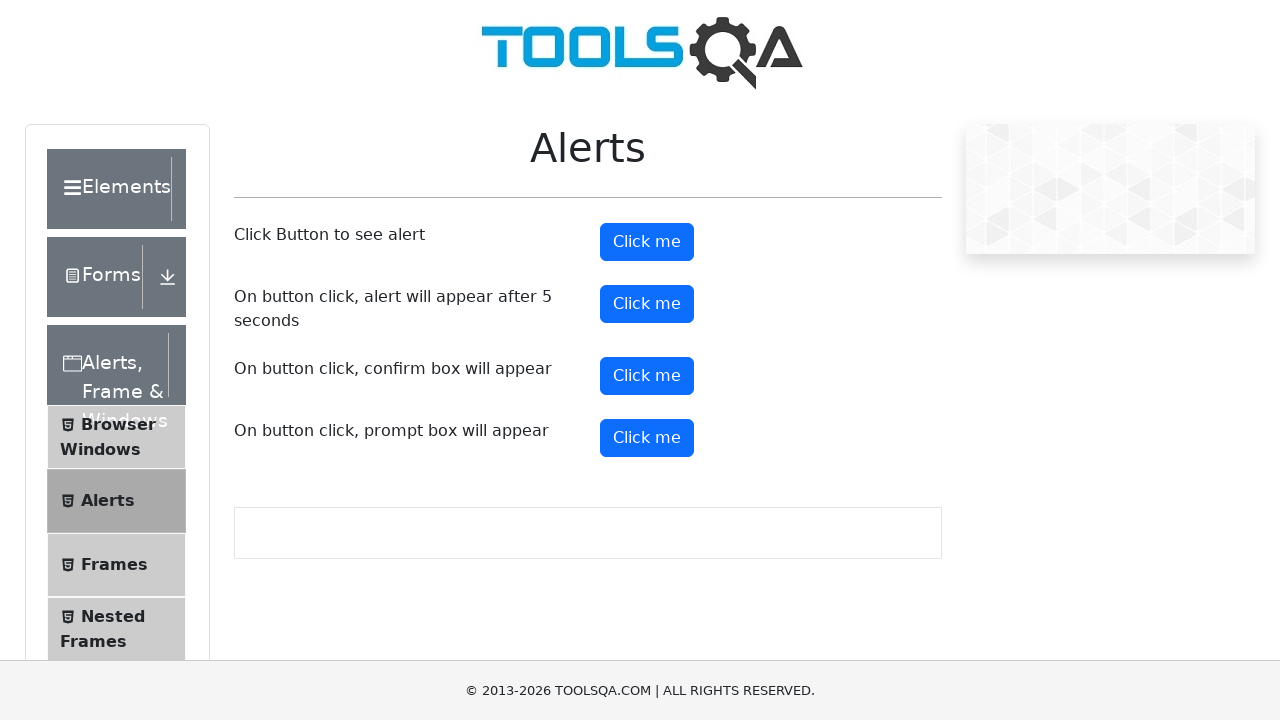

Clicked alert button to trigger JavaScript alert at (647, 242) on #alertButton
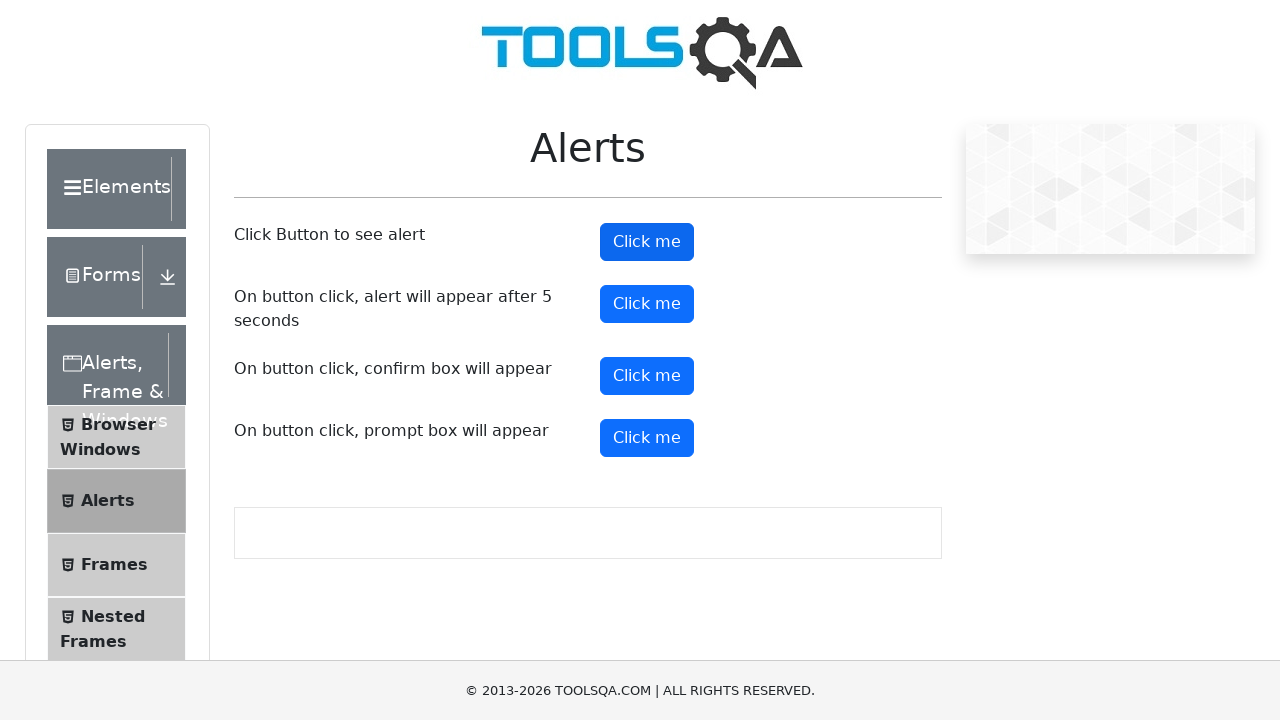

Set up dialog handler to accept alerts
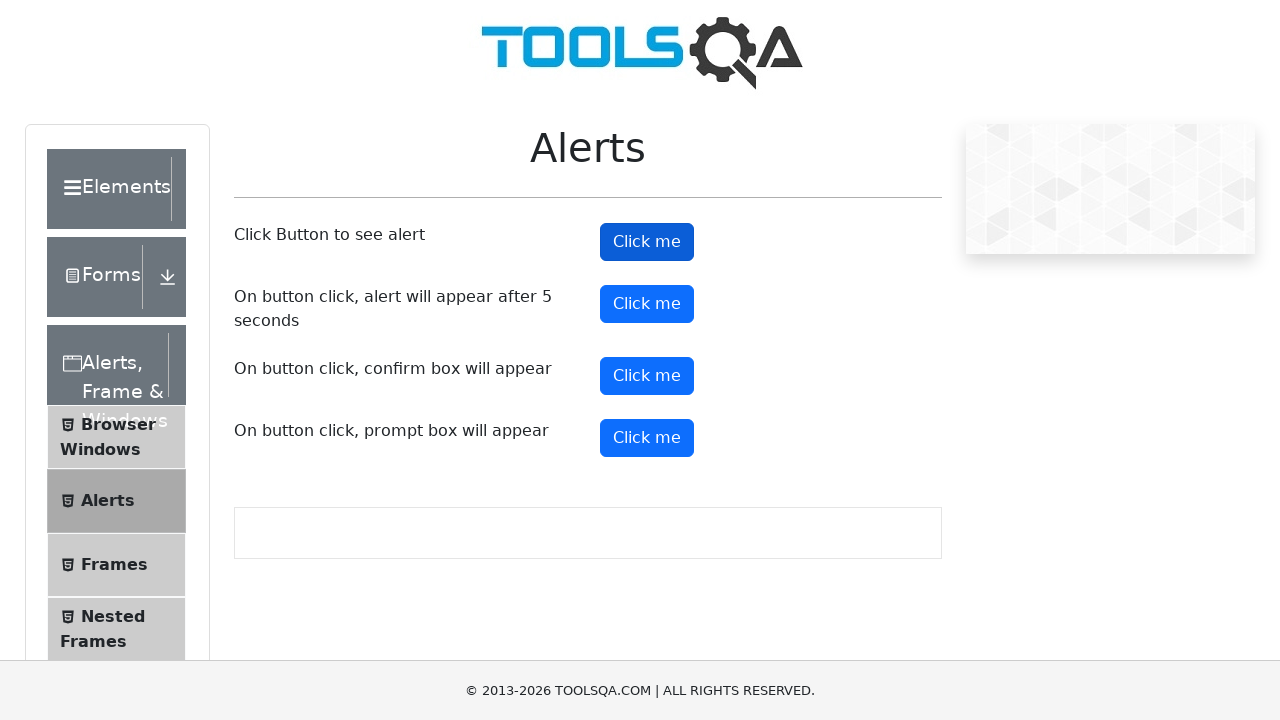

Set up one-time dialog handler to accept alert
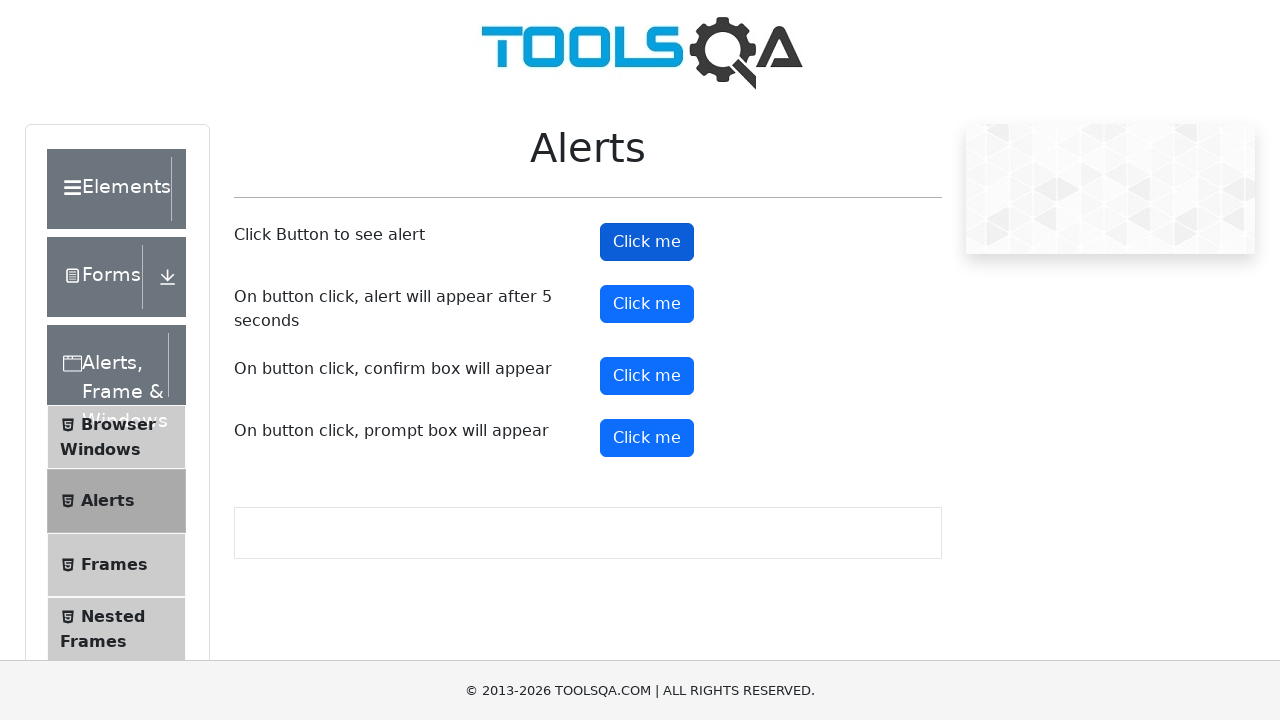

Clicked alert button and accepted the dialog at (647, 242) on #alertButton
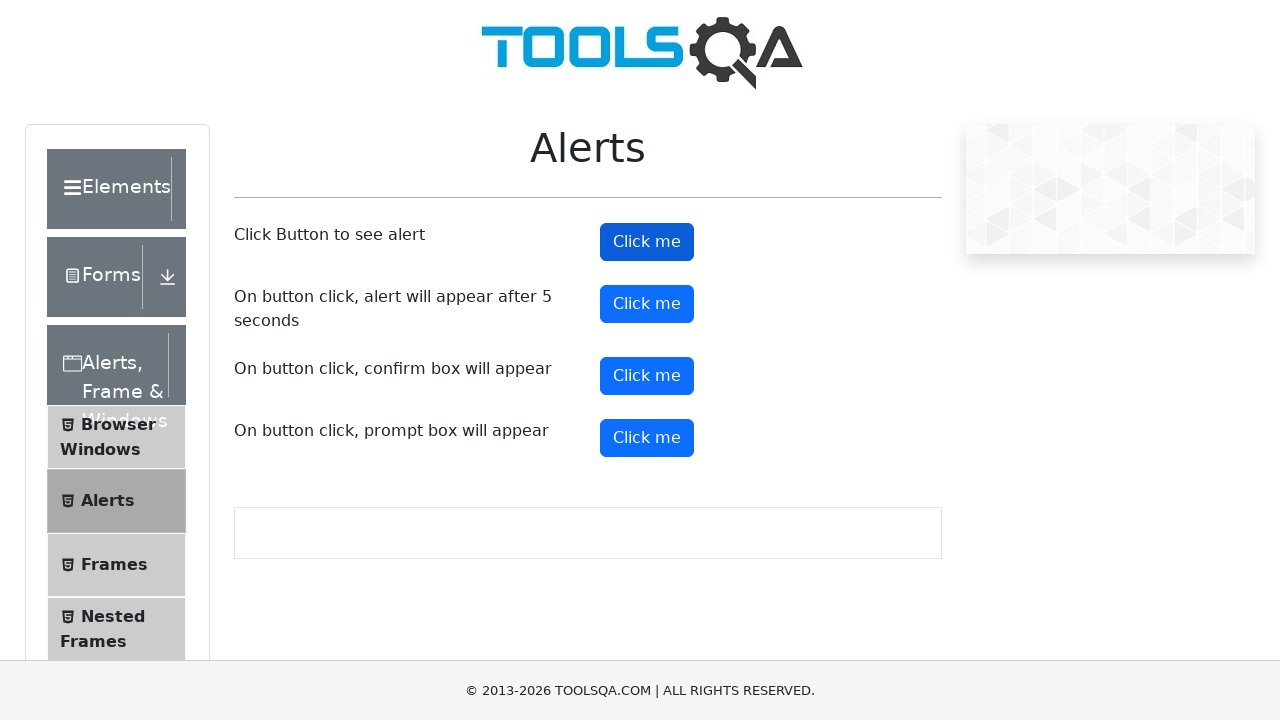

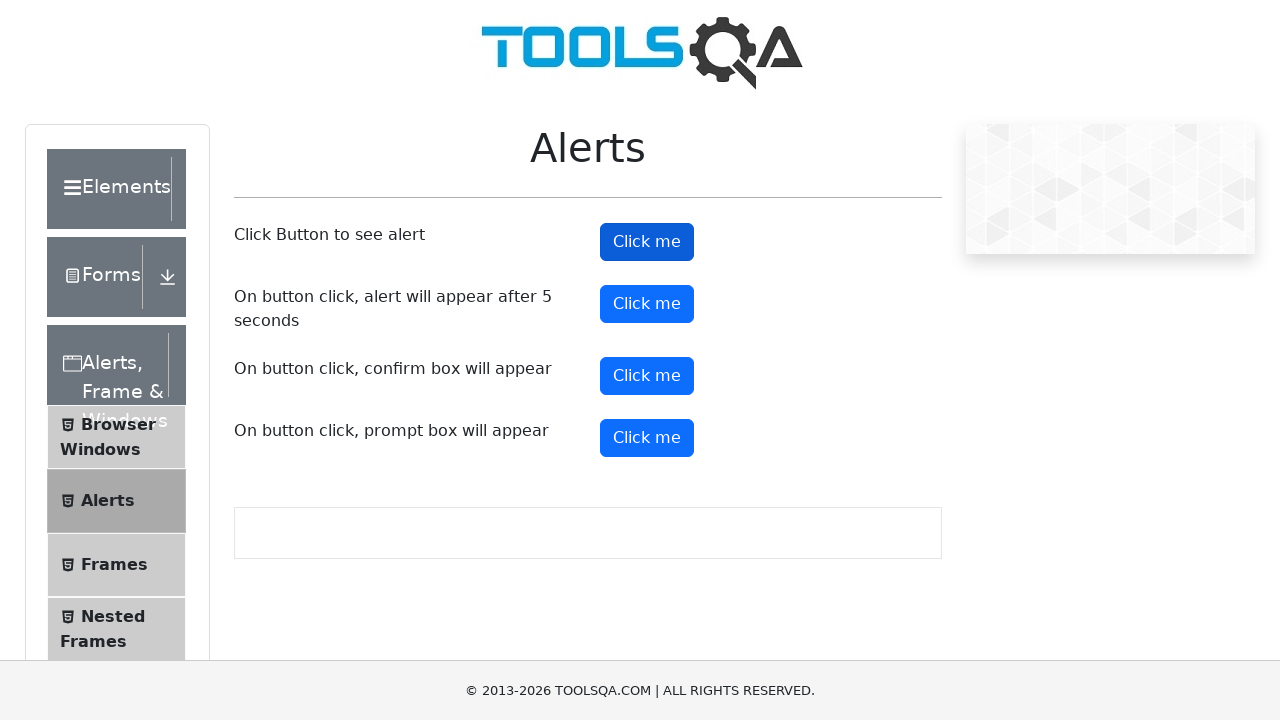